Navigates to a Baeldung article about JUnit 5 parallel tests and verifies successful navigation

Starting URL: https://www.baeldung.com/junit-5-parallel-tests

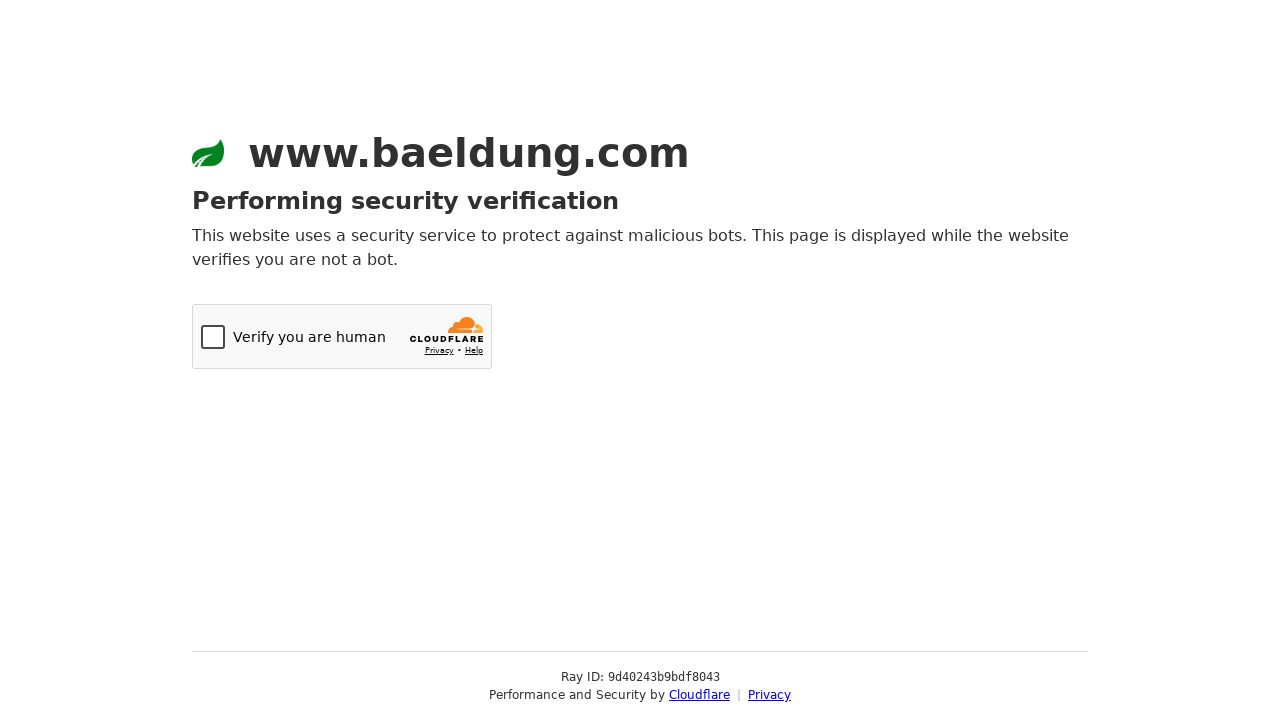

Navigated to Baeldung JUnit 5 parallel tests article
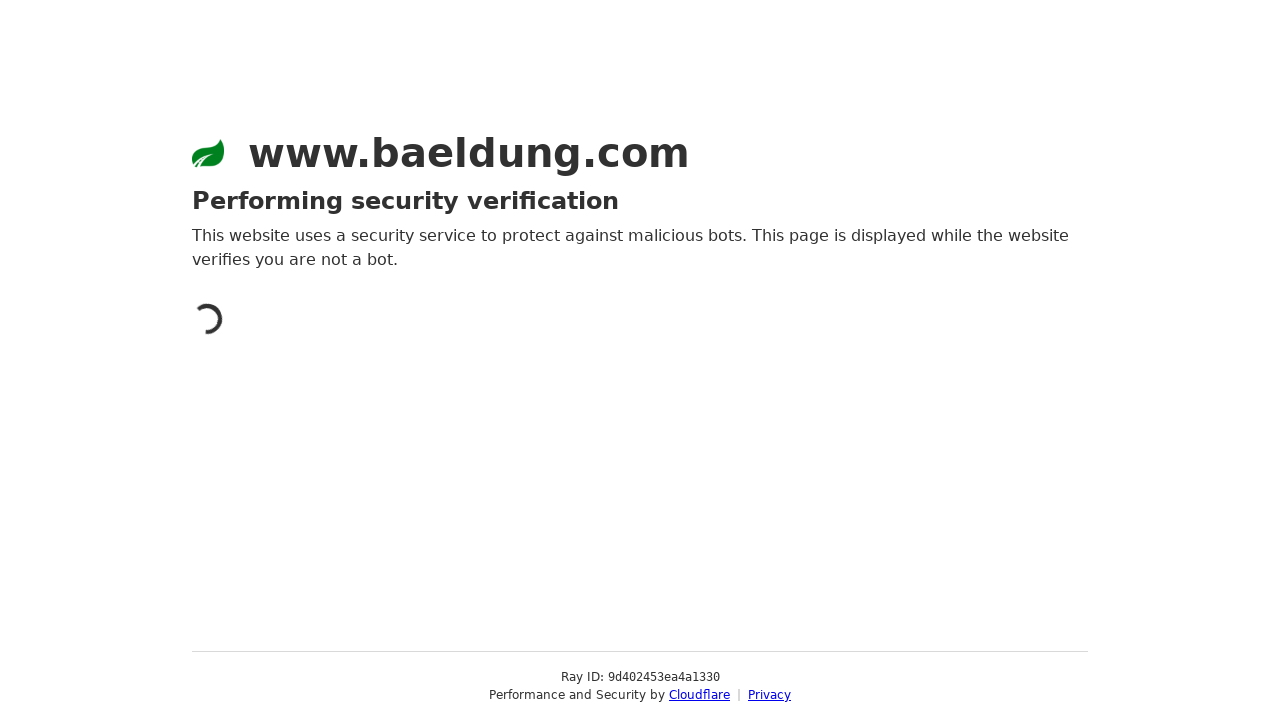

Verified successful navigation to correct URL
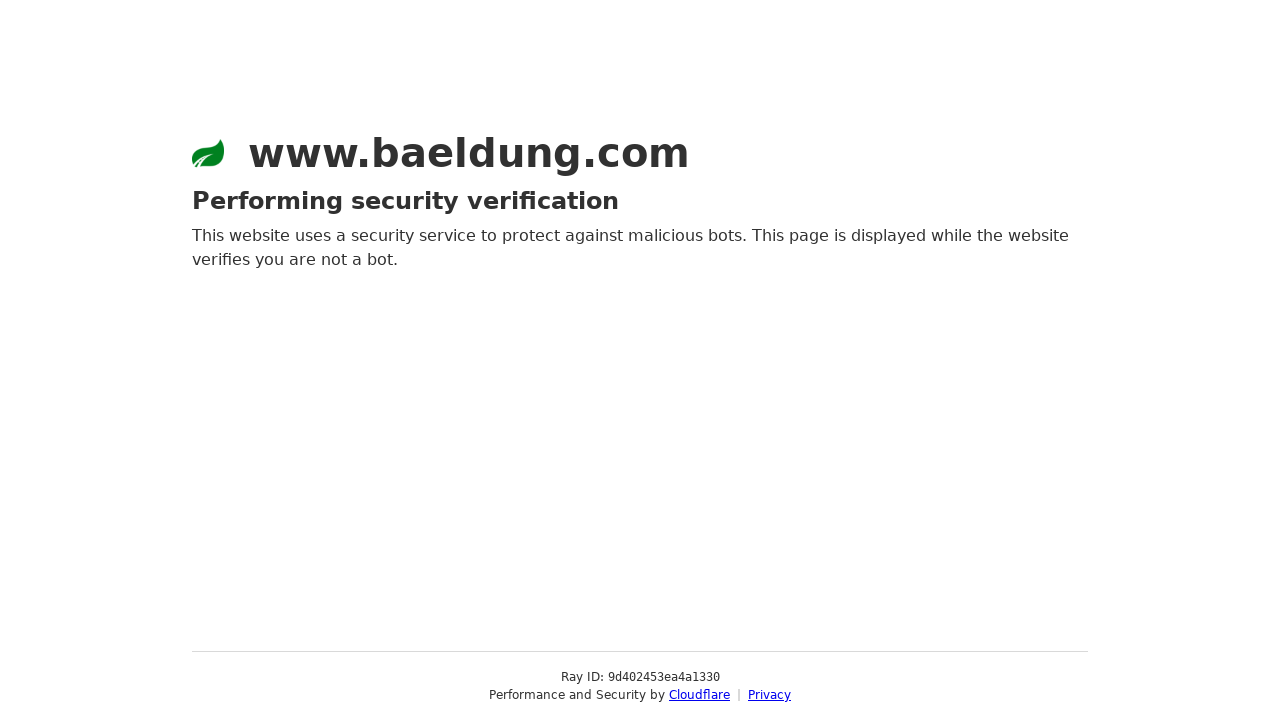

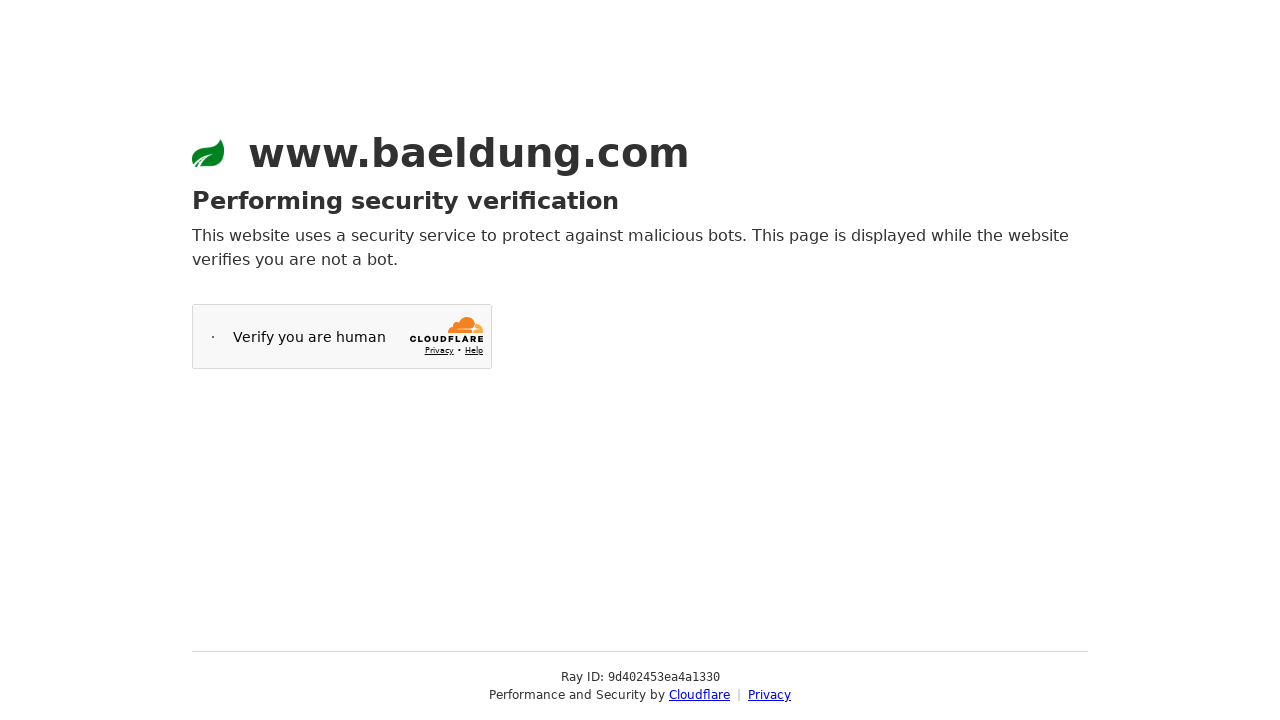